Navigates to Browse Languages page, clicks on "M" and verifies the last language in the list is MySQL

Starting URL: http://www.99-bottles-of-beer.net/

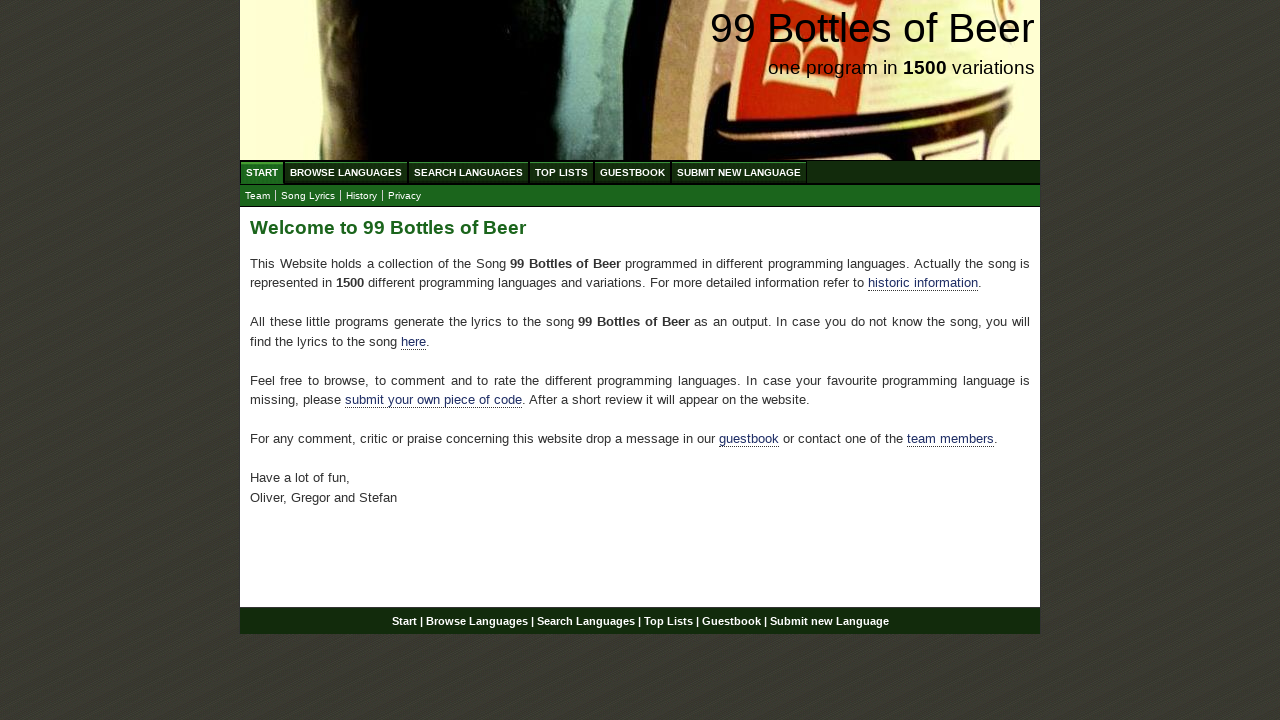

Clicked on Browse Languages link at (346, 172) on #menu li a[href='/abc.html']
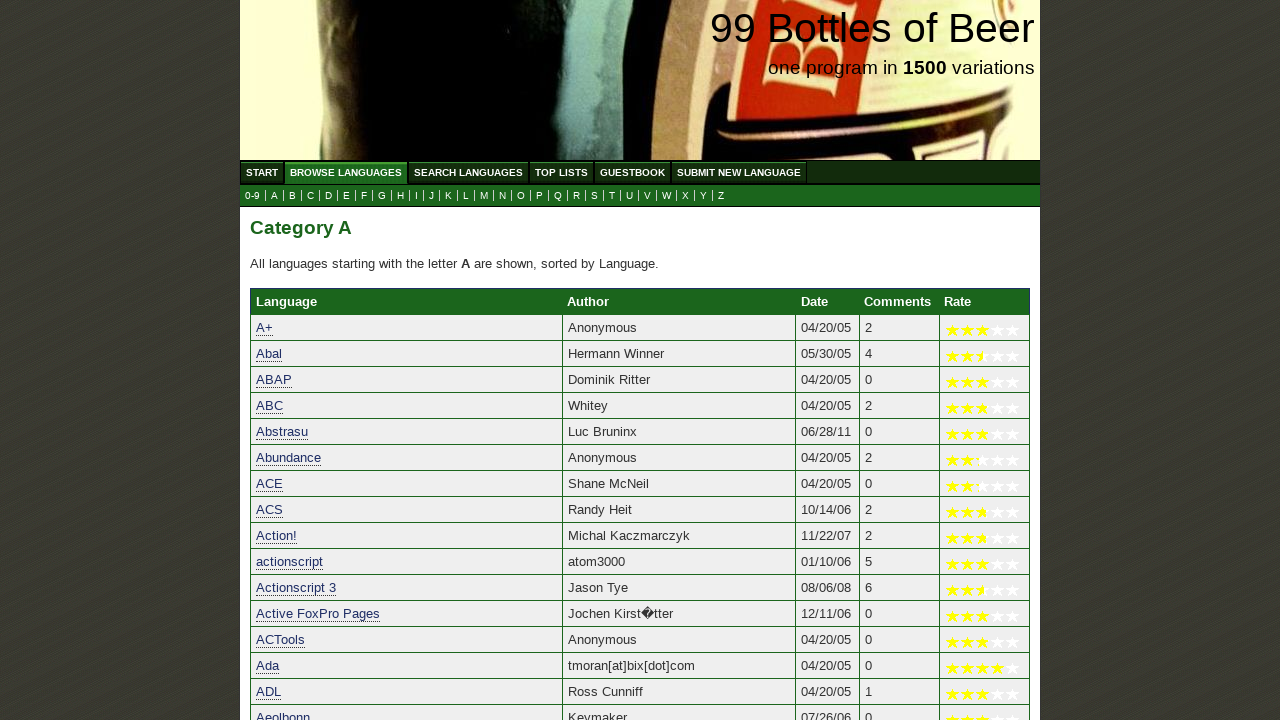

Clicked on 'M' link to filter languages starting with M at (484, 196) on a[href='m.html']
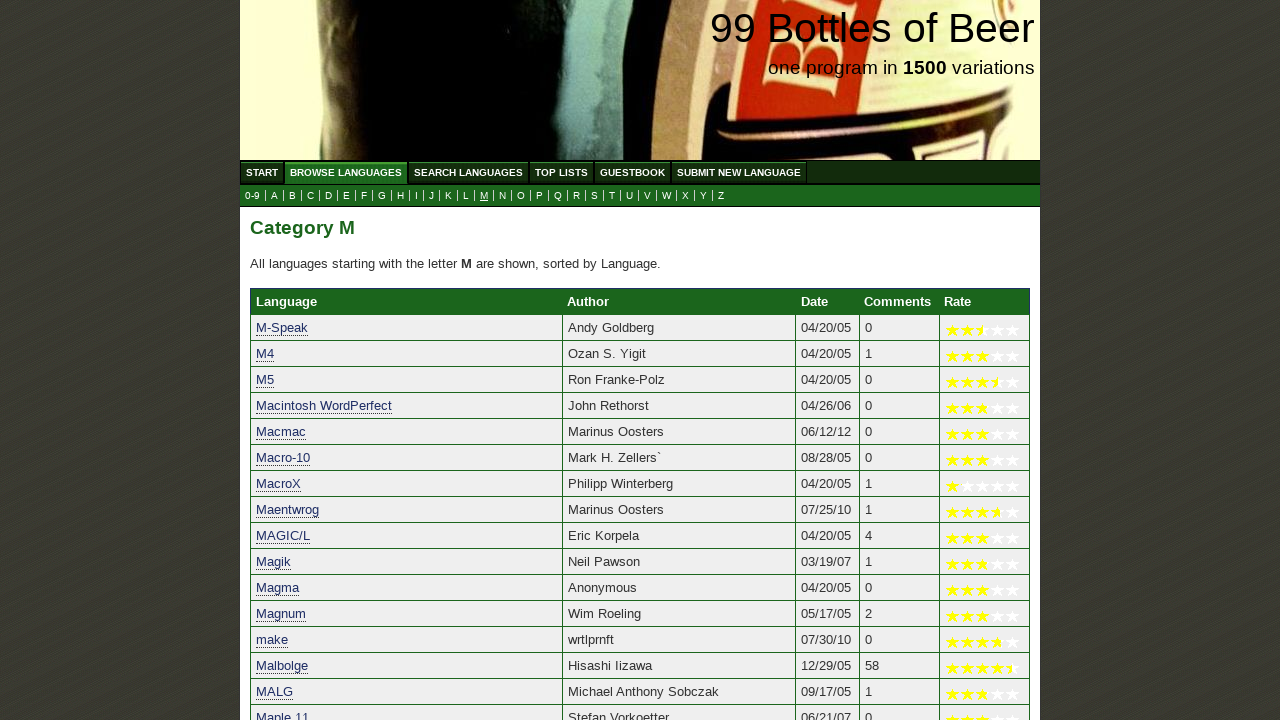

Table loaded with languages starting with M
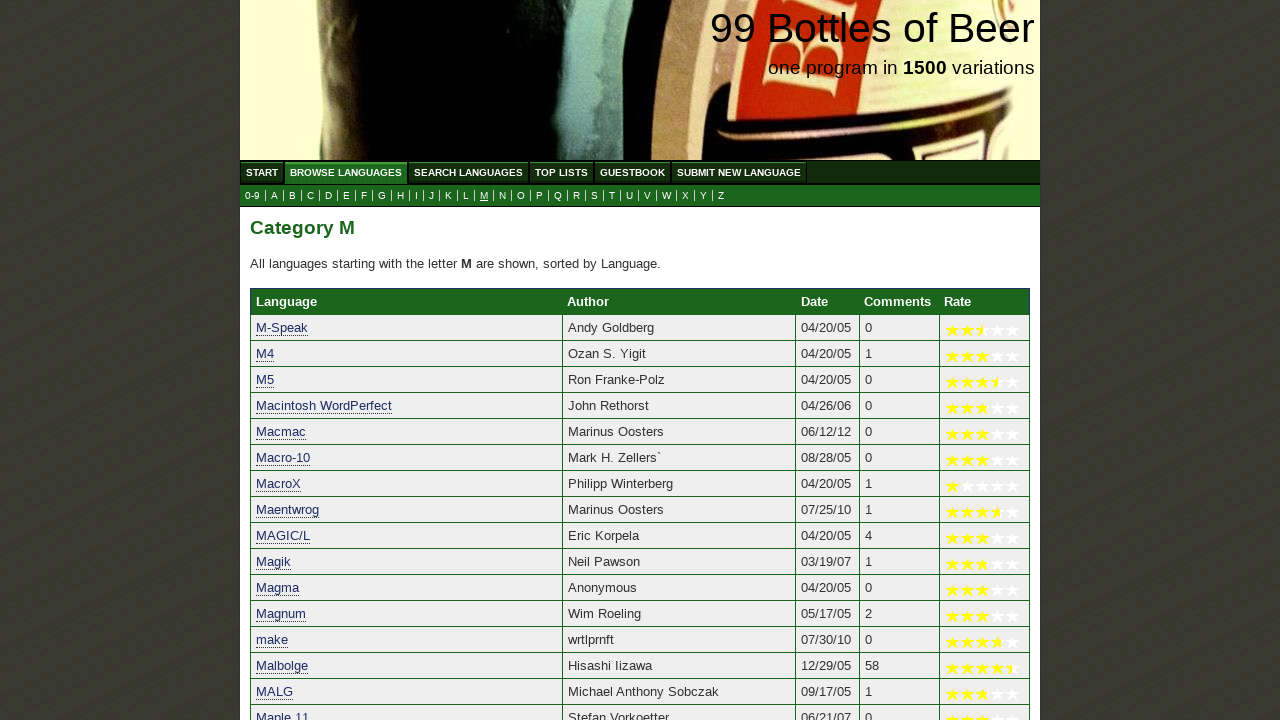

Retrieved last language in list: MySQL
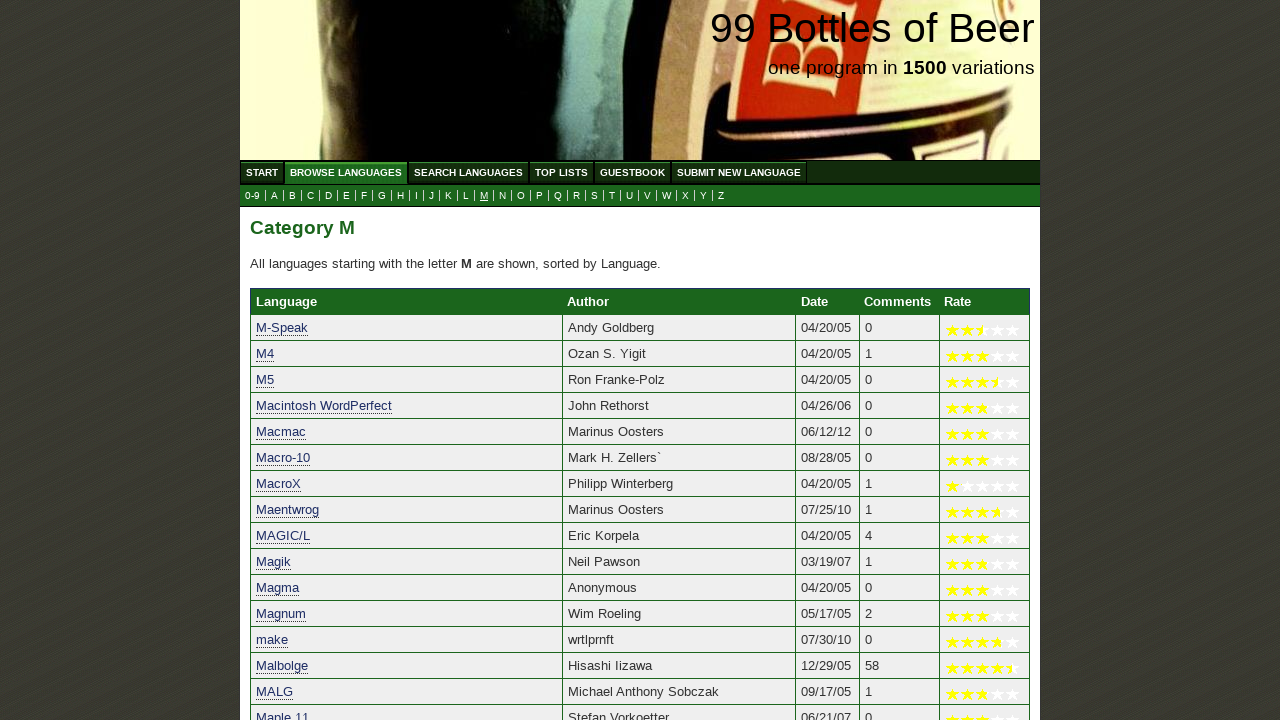

Verified that the last language in the M list is MySQL
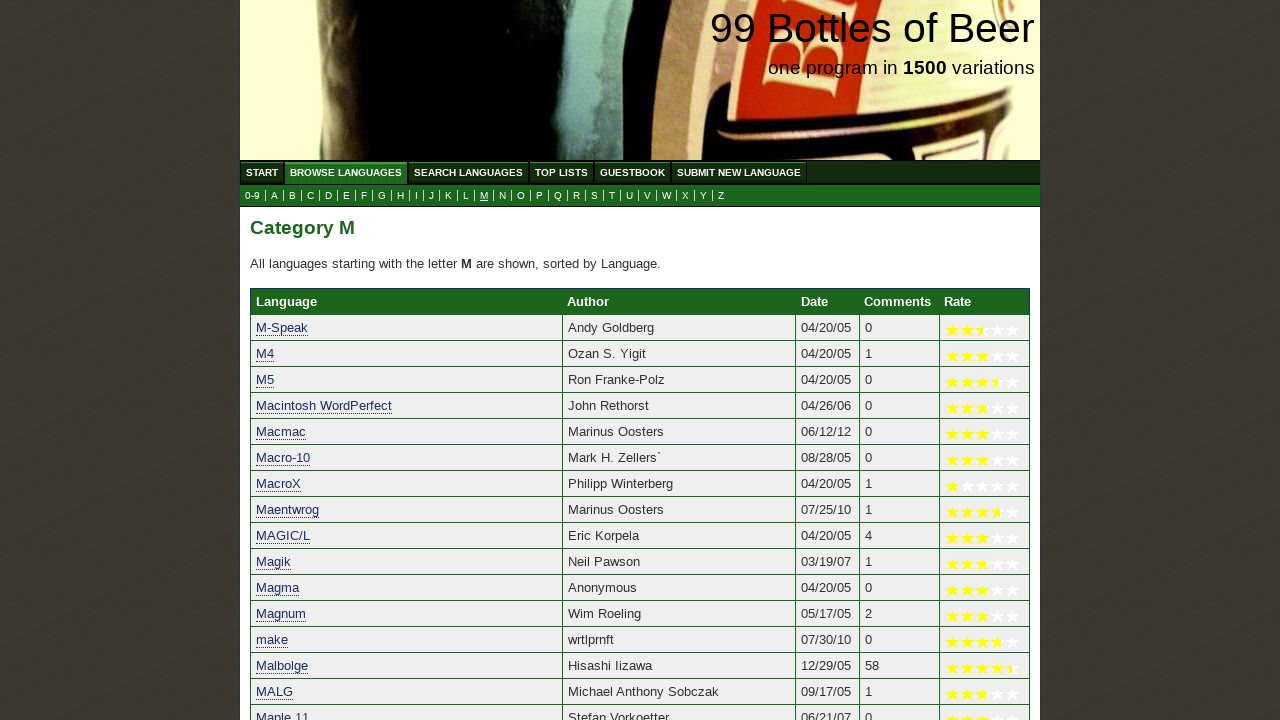

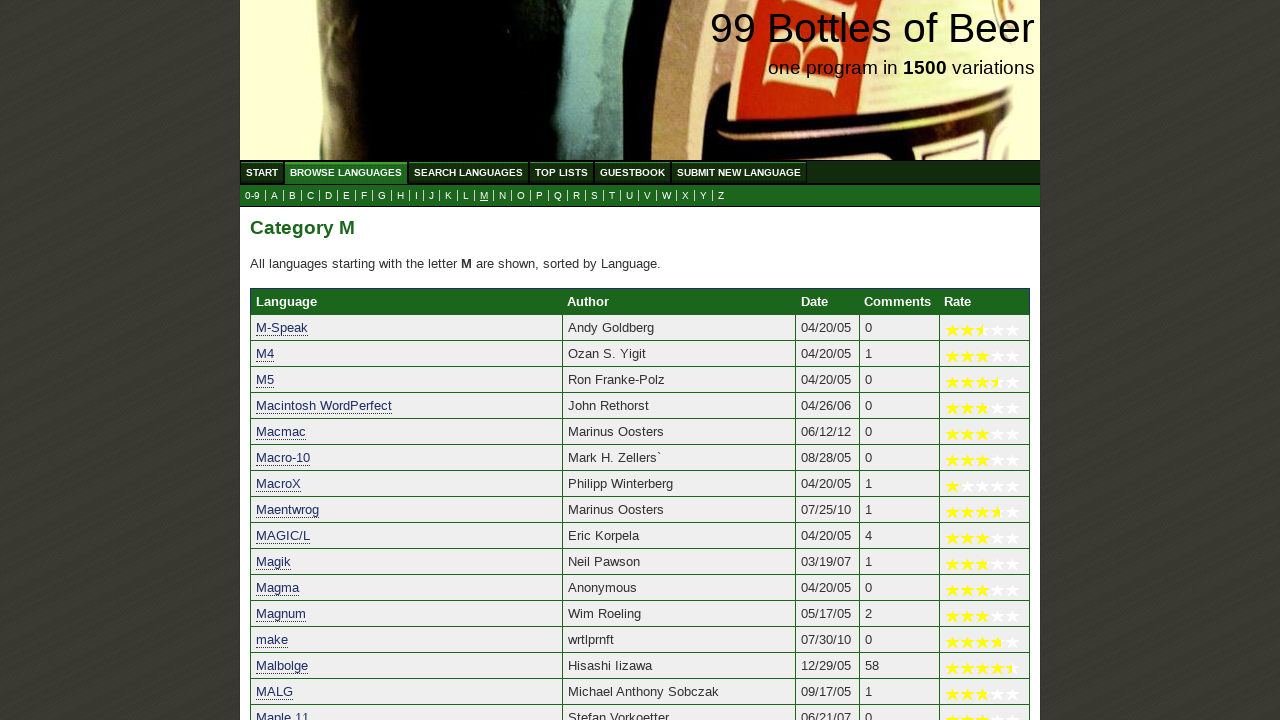